Tests multiple window handling by clicking on links that open new windows and switching between them

Starting URL: https://www.globalsqa.com/demo-site/frames-and-windows/

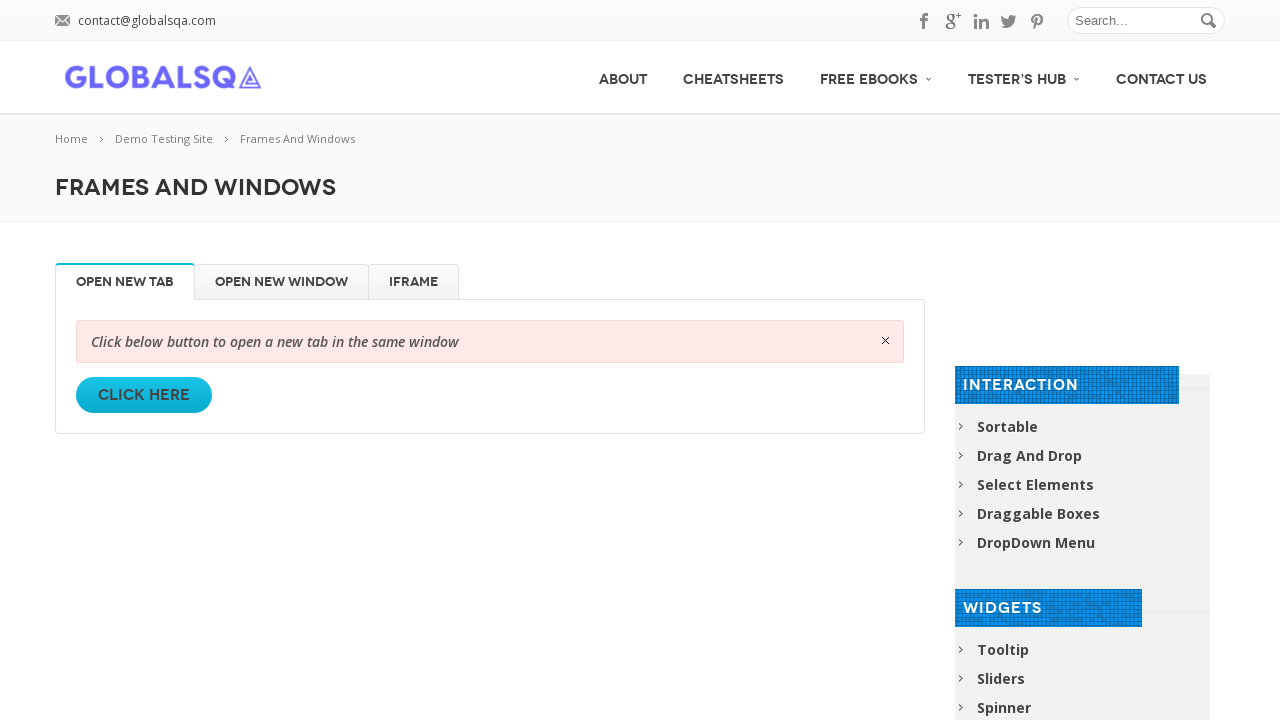

Clicked first 'Click Here' link to open new window at (144, 395) on (//*[text()='Click Here'])[1]
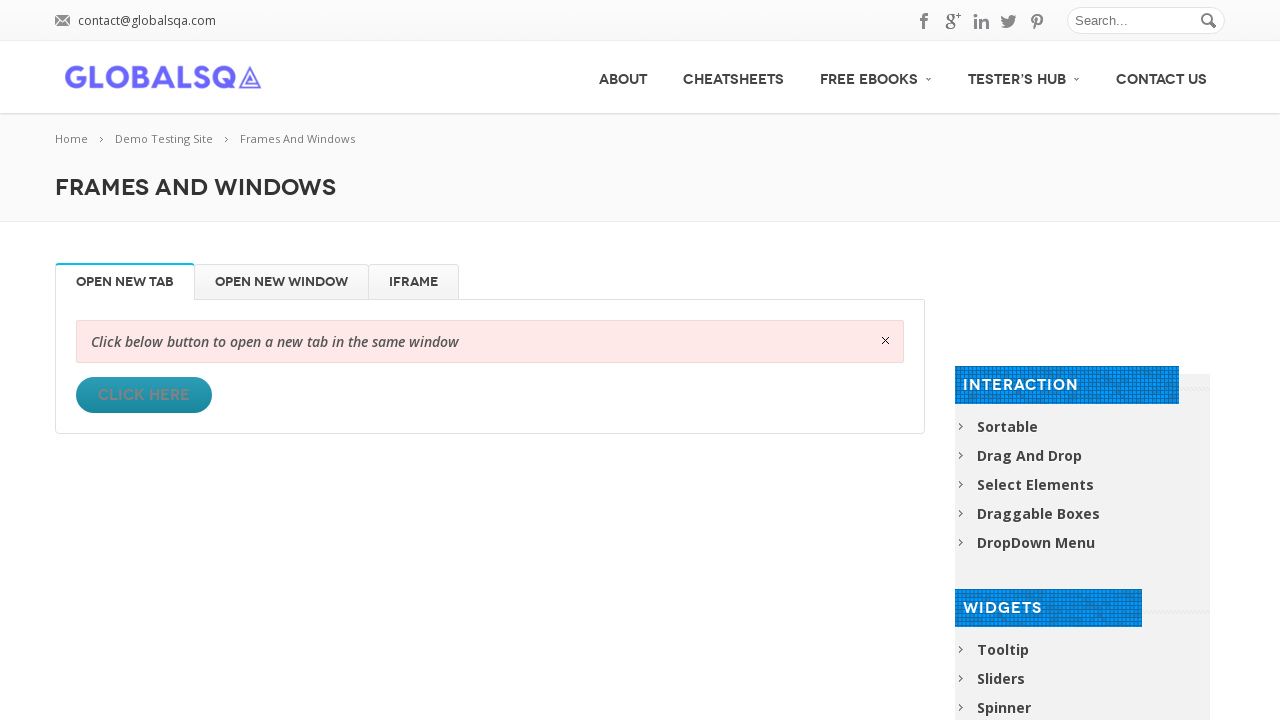

Waited 1 second for first window to open
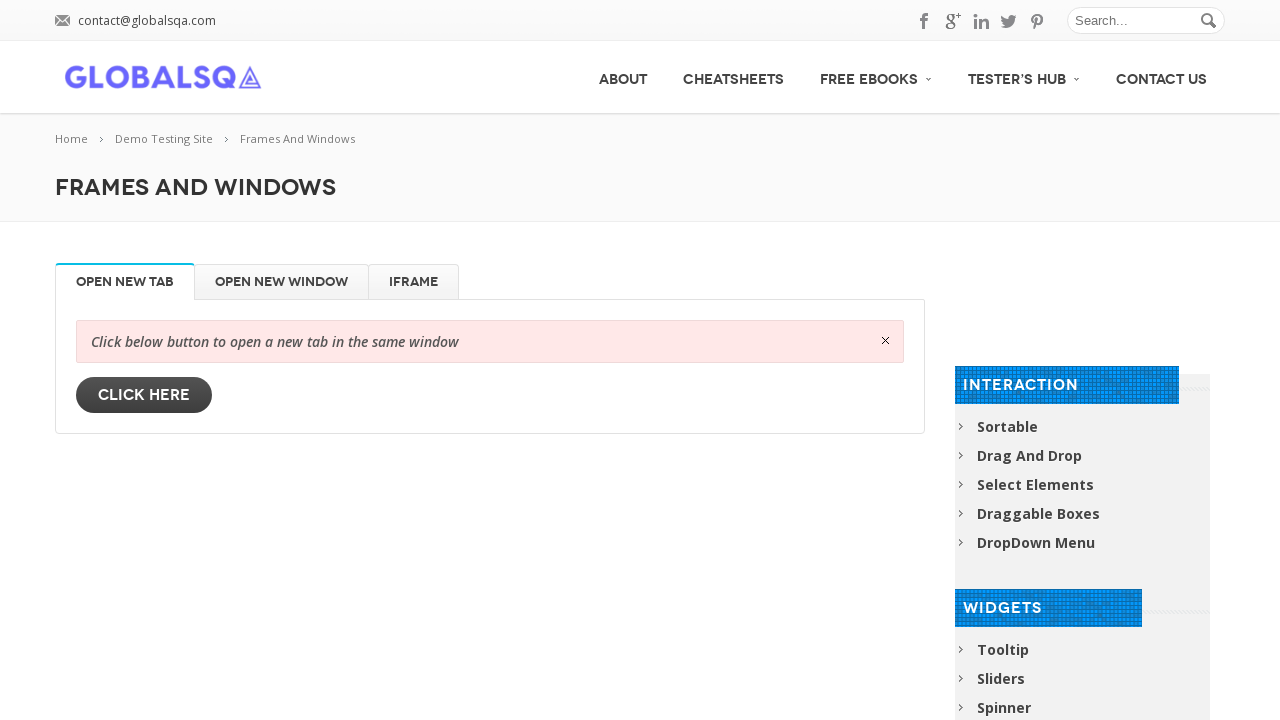

Clicked second 'Click Here' link to open new window at (144, 395) on (//*[text()='Click Here'])[1]
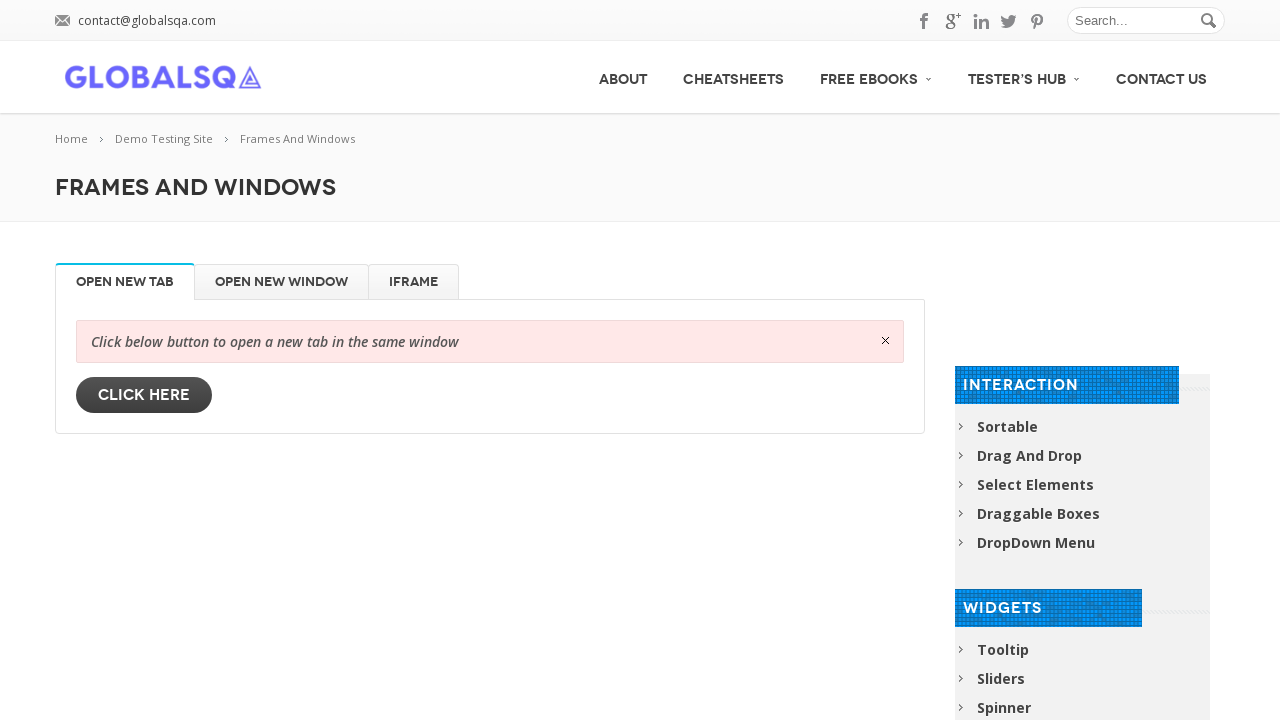

Waited 1 second for second window to open
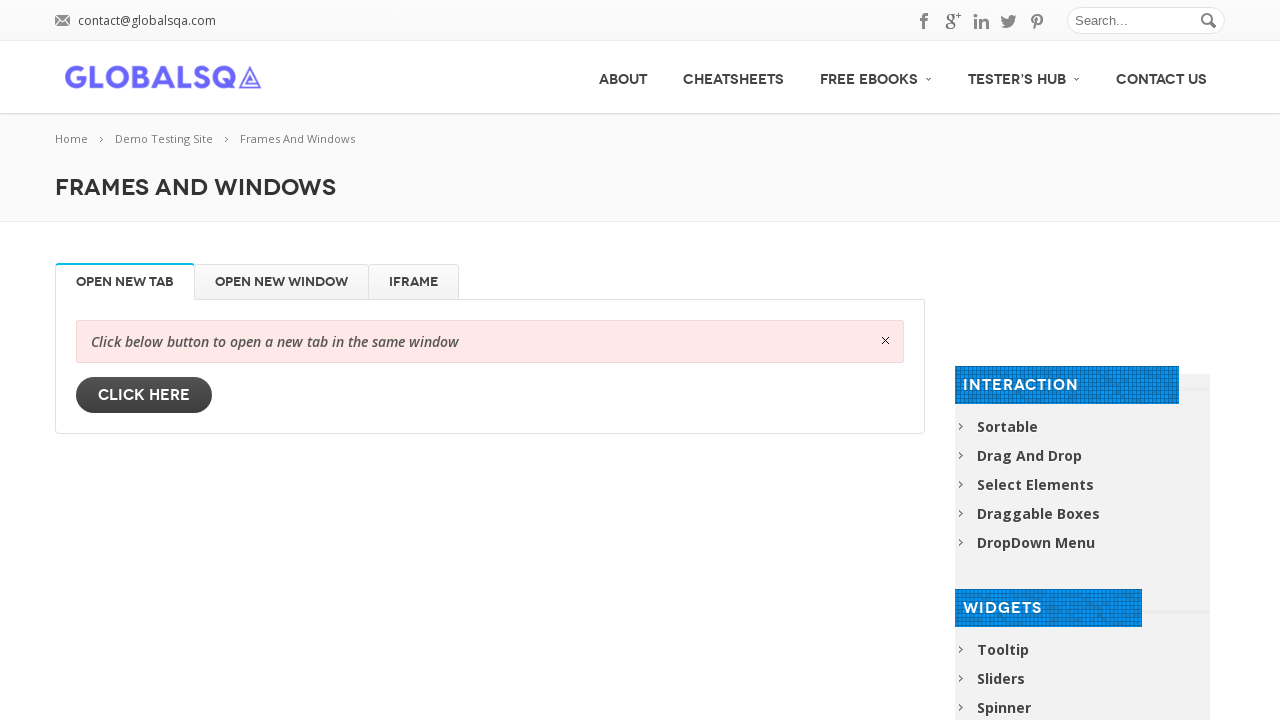

Clicked third 'Click Here' link to open new window at (144, 395) on (//*[text()='Click Here'])[1]
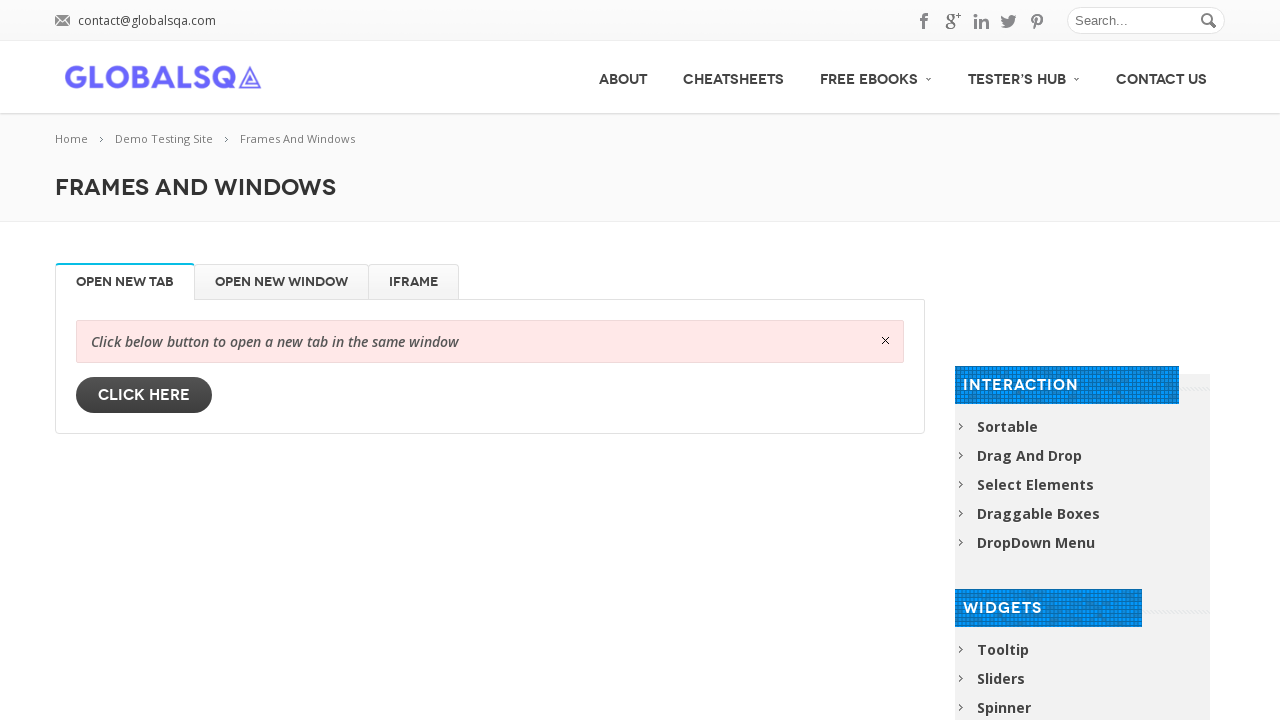

Waited 1 second for third window to open
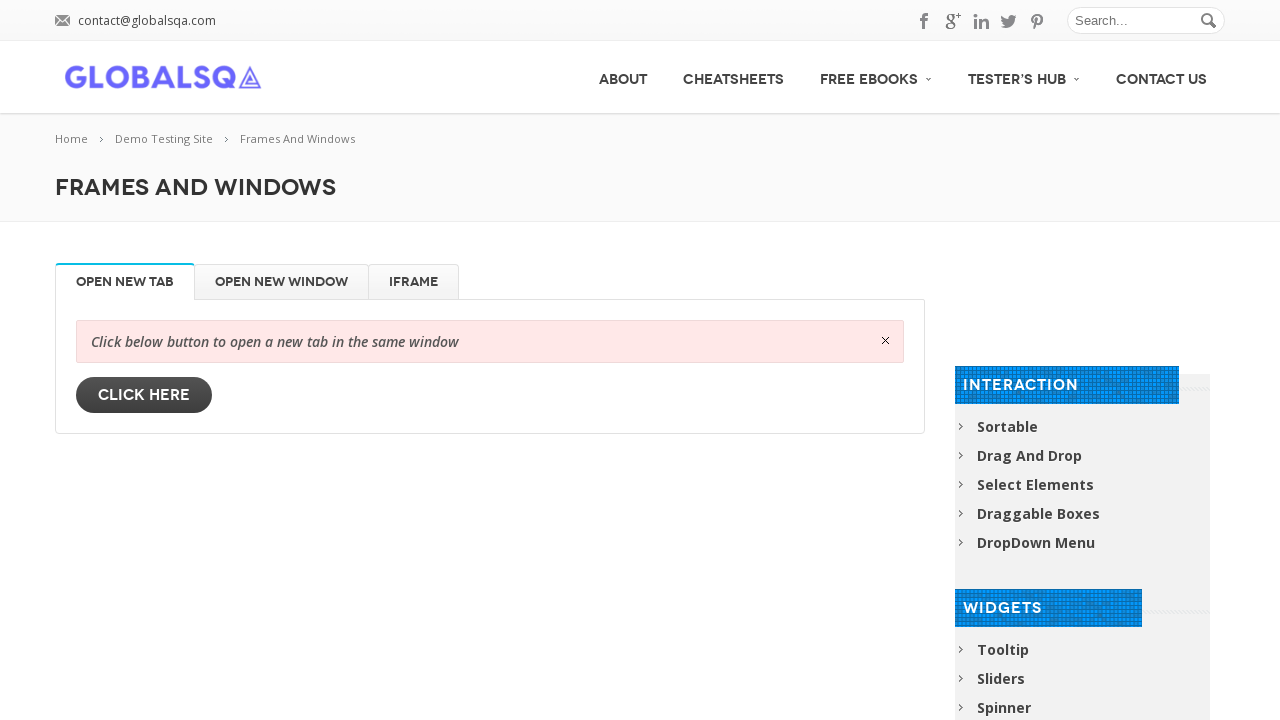

Clicked fourth 'Click Here' link to open new window at (144, 395) on (//*[text()='Click Here'])[1]
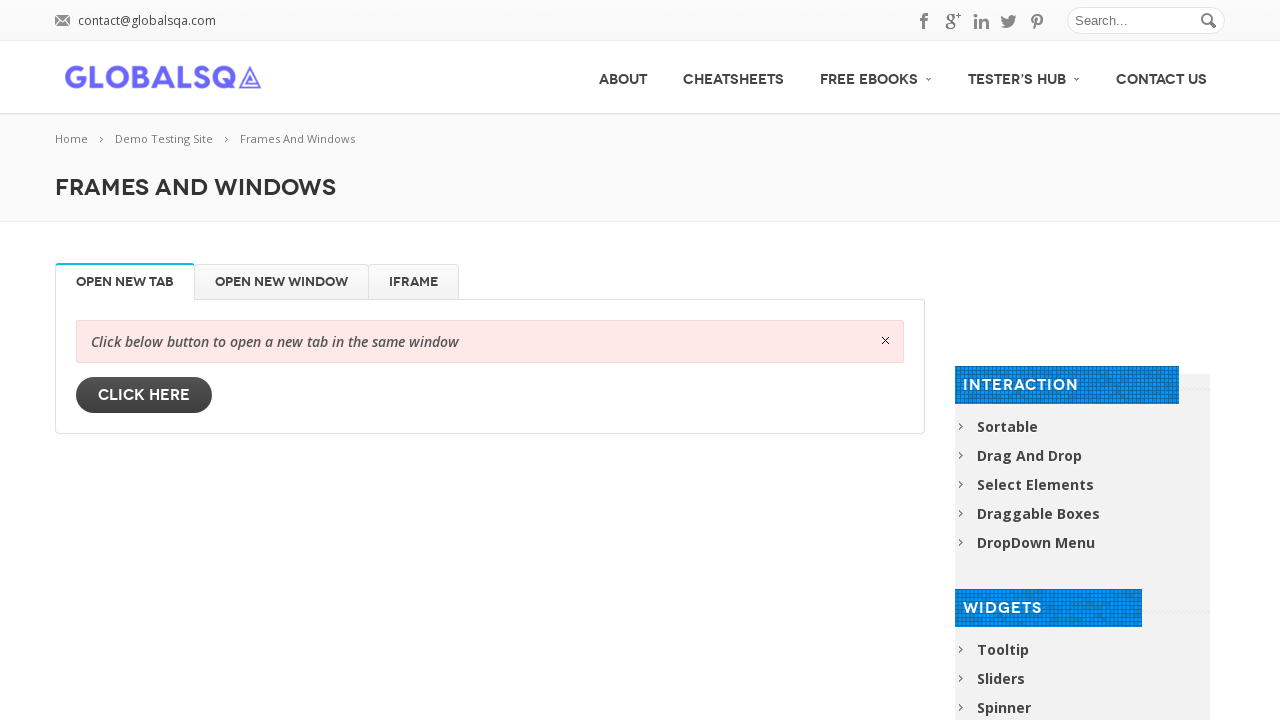

Waited 1 second for fourth window to open
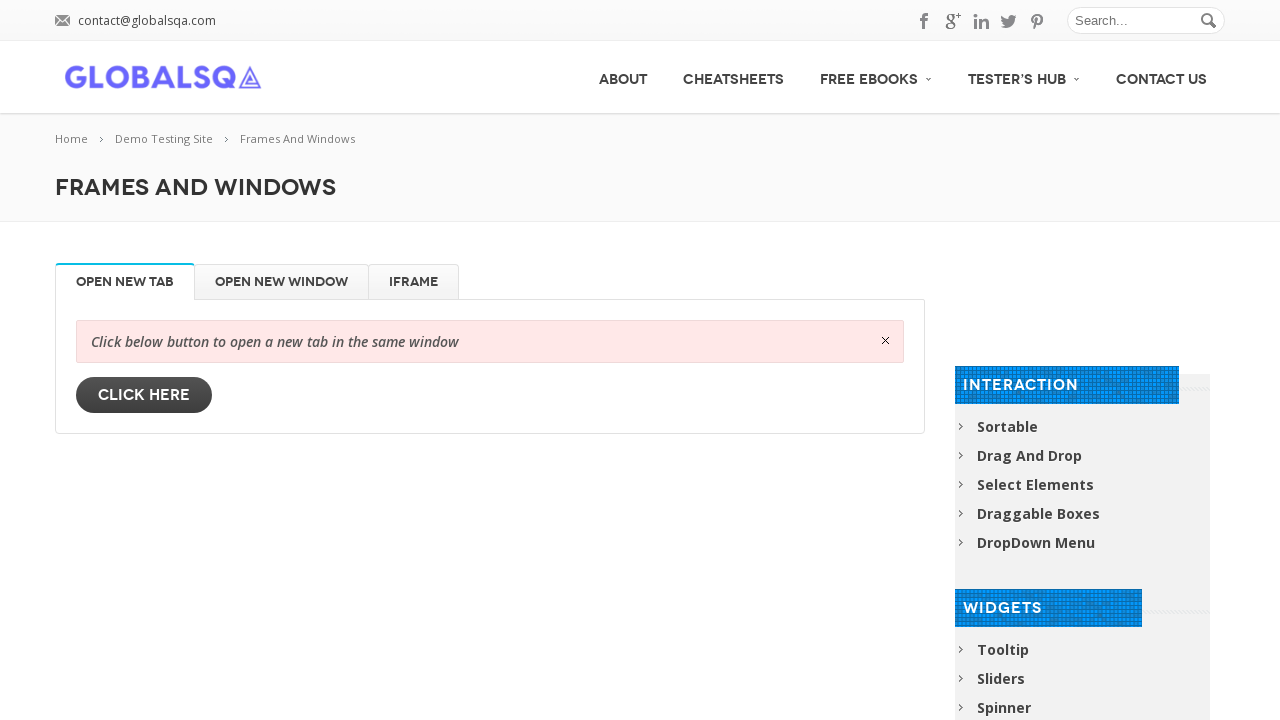

Clicked fifth 'Click Here' link to open new window at (144, 395) on (//*[text()='Click Here'])[1]
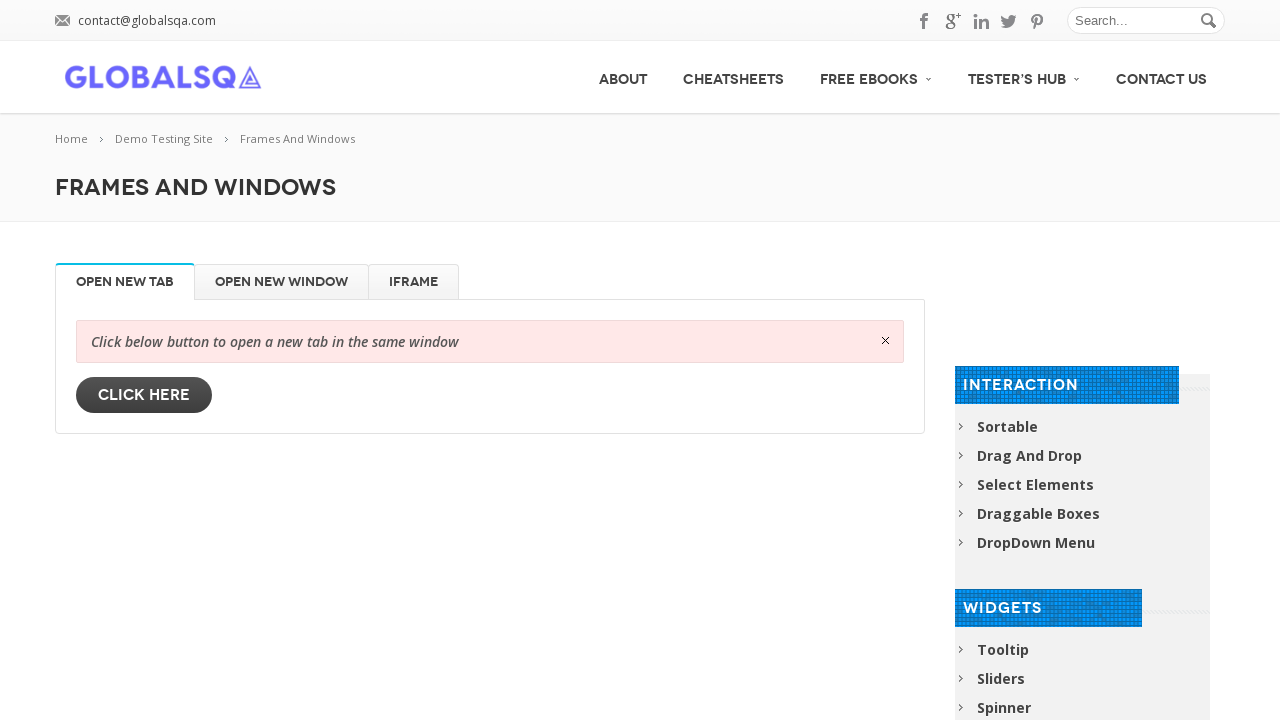

Waited 1 second for fifth window to open
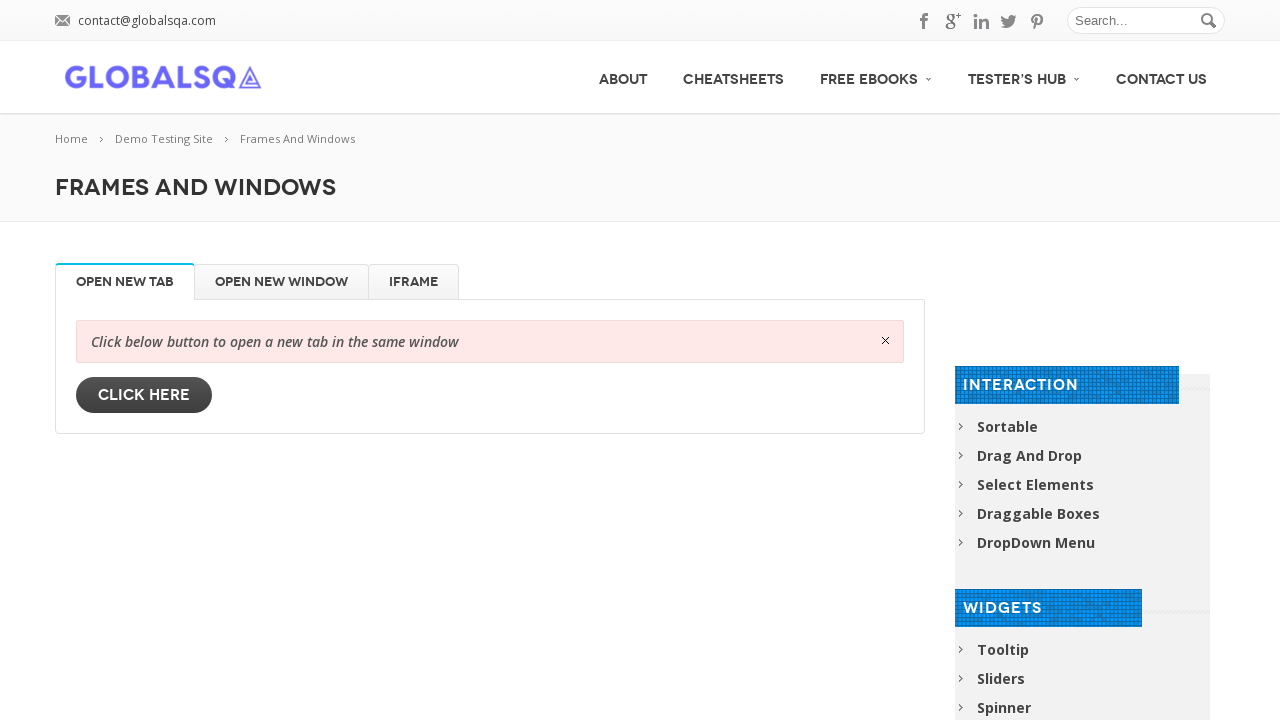

Retrieved all open pages/windows (6 total)
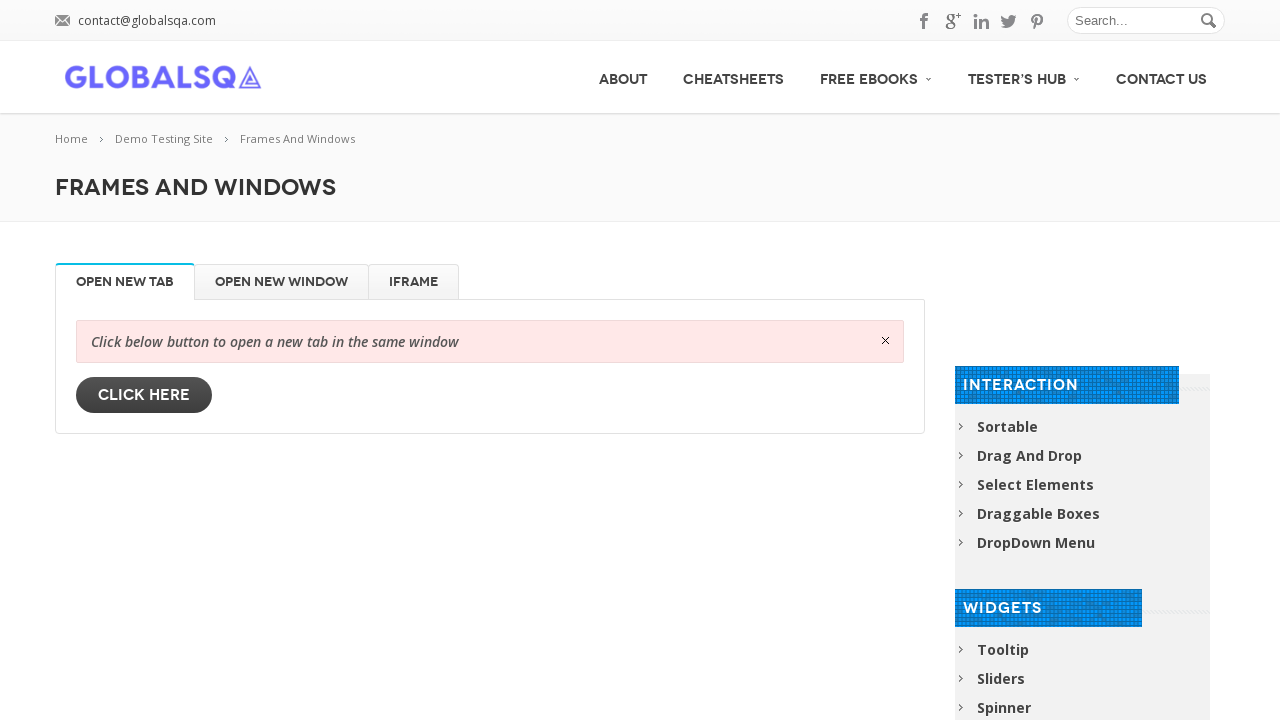

Switched to a new window and brought it to front
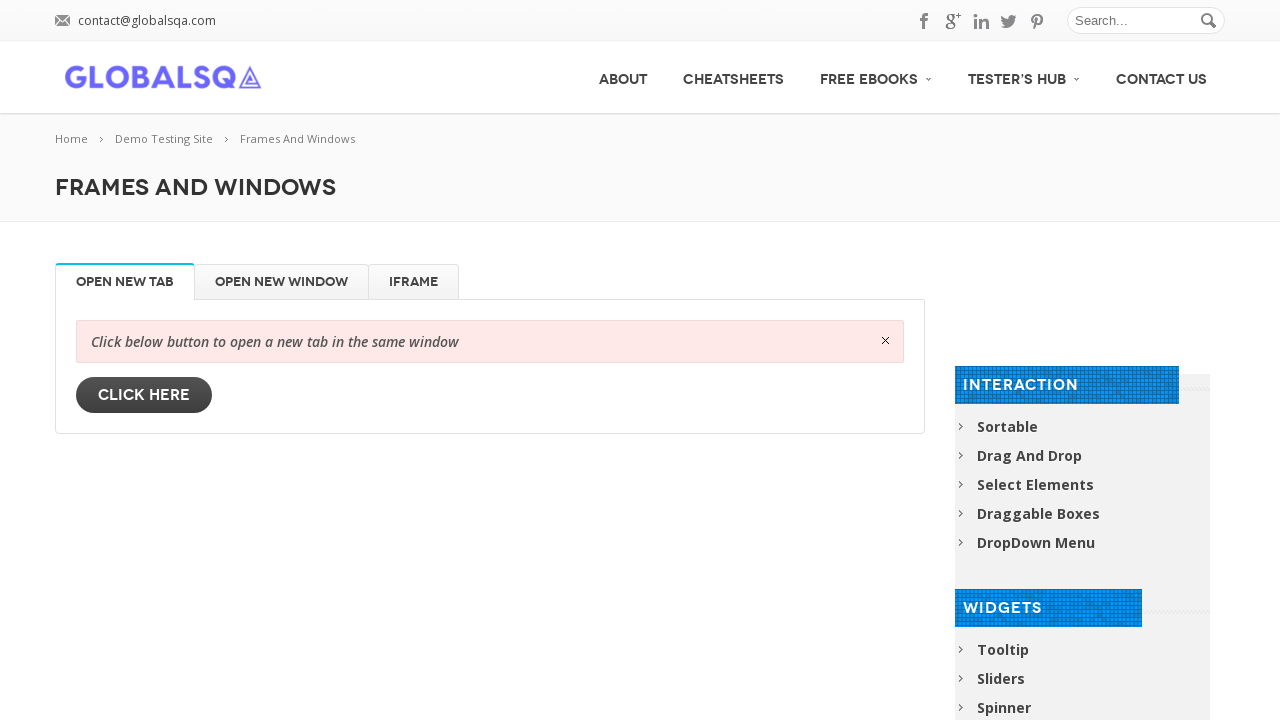

Switched back to main window
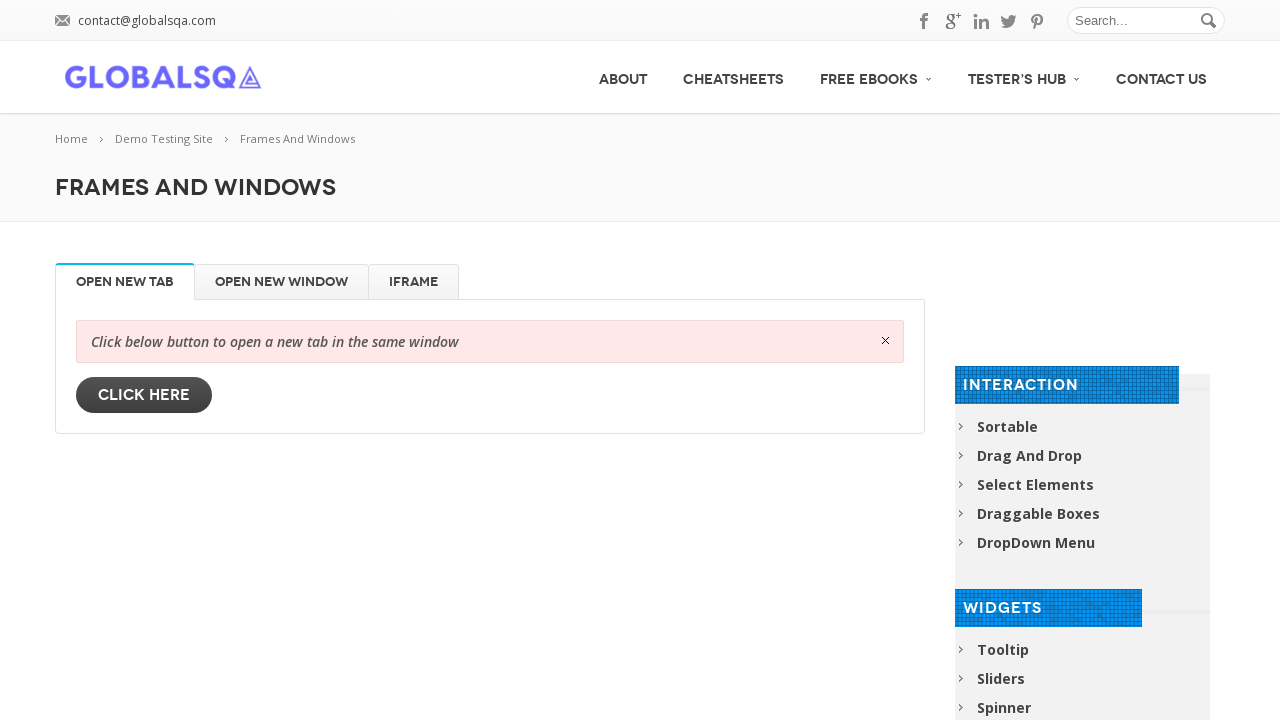

Switched to a new window and brought it to front
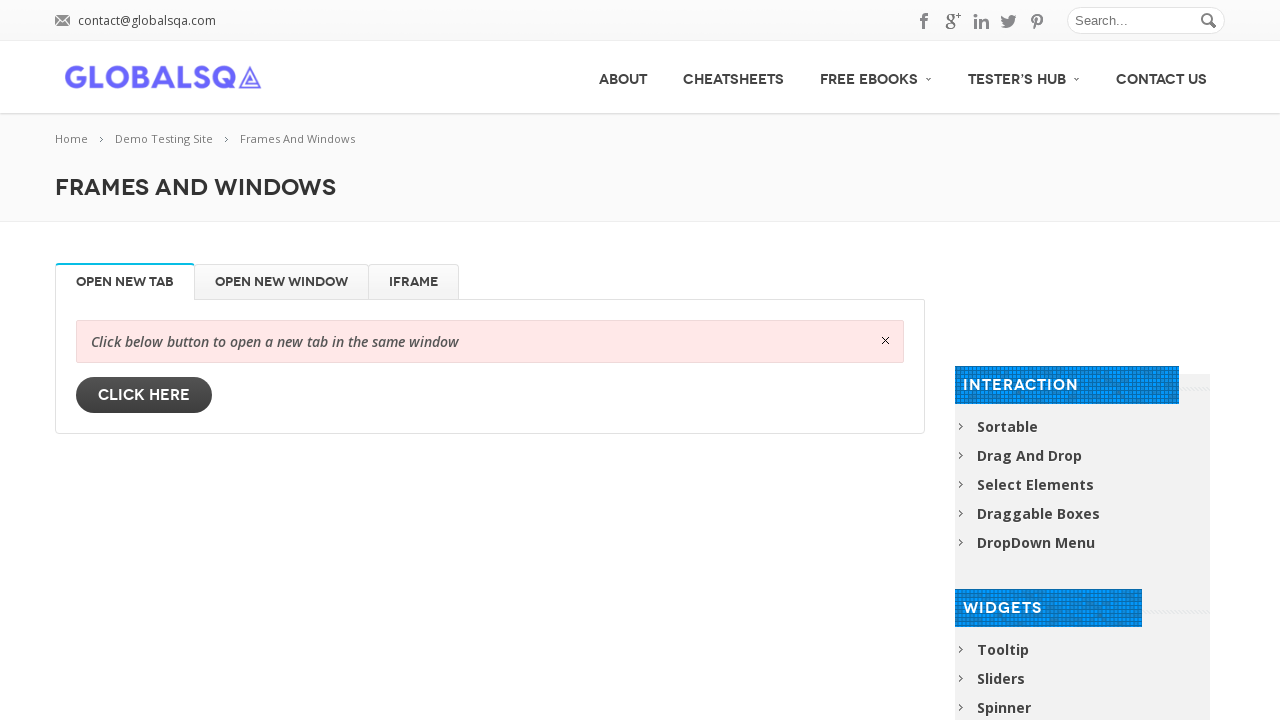

Switched back to main window
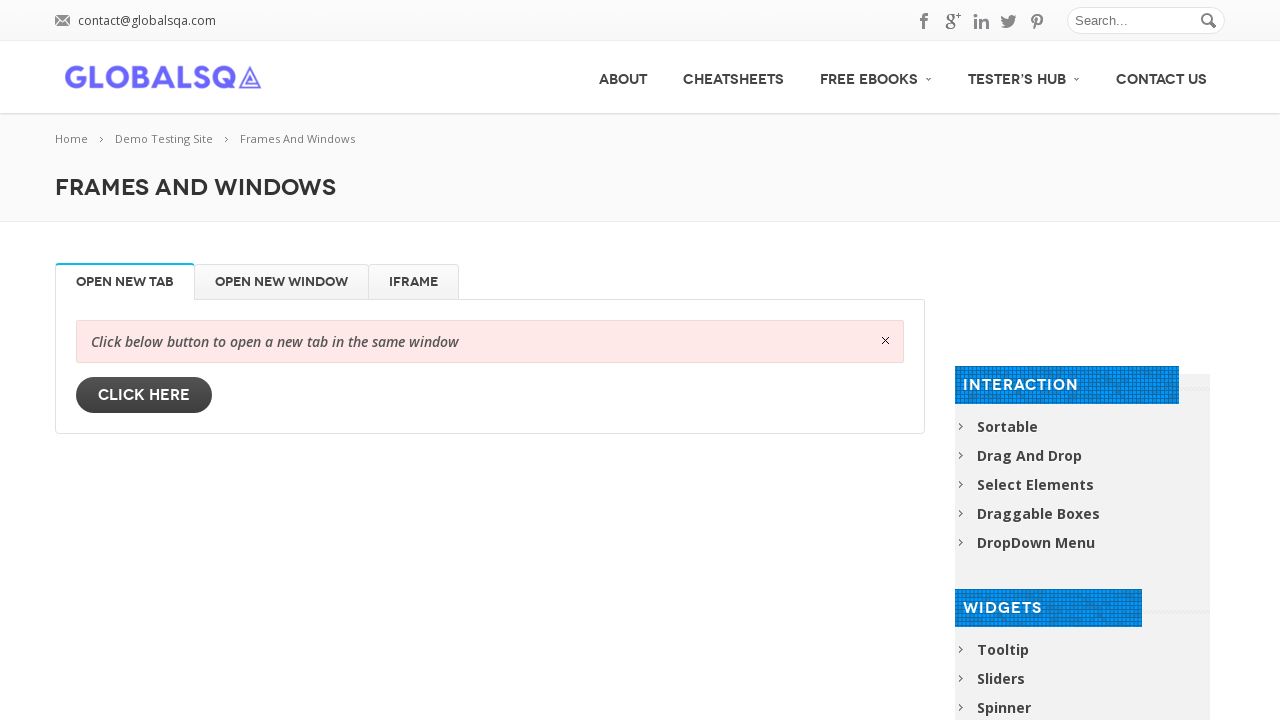

Switched to a new window and brought it to front
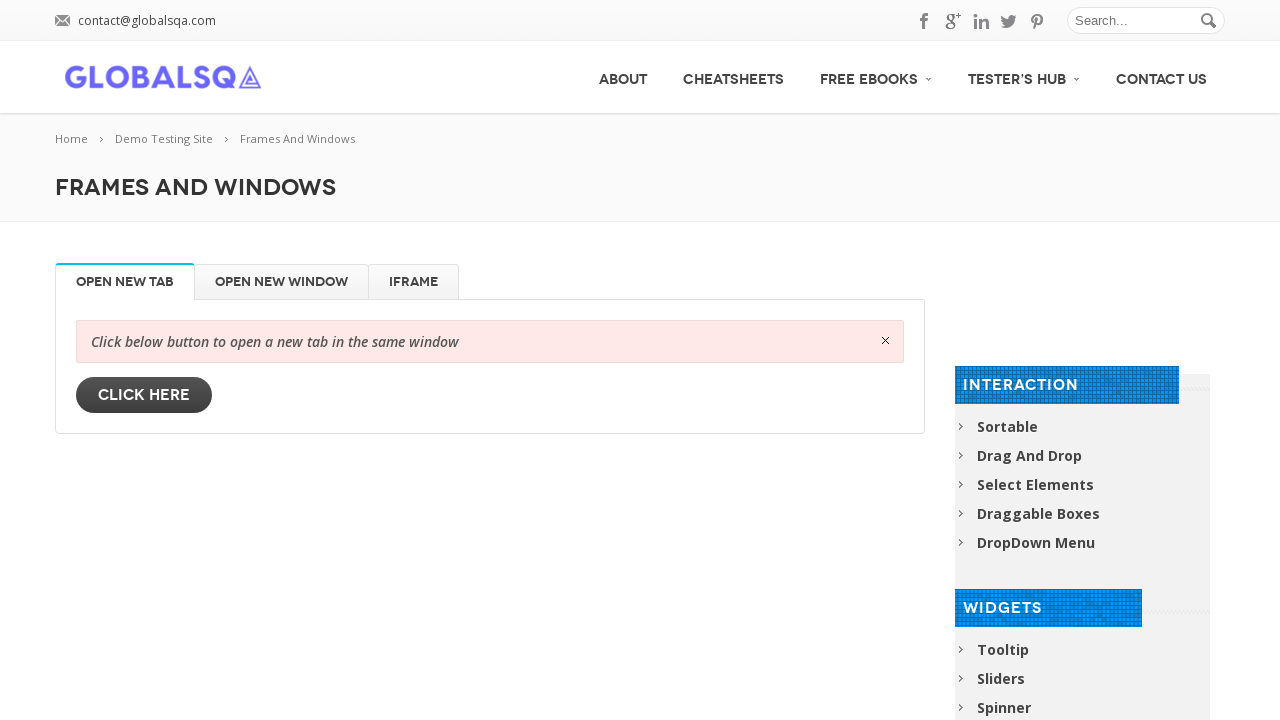

Switched back to main window
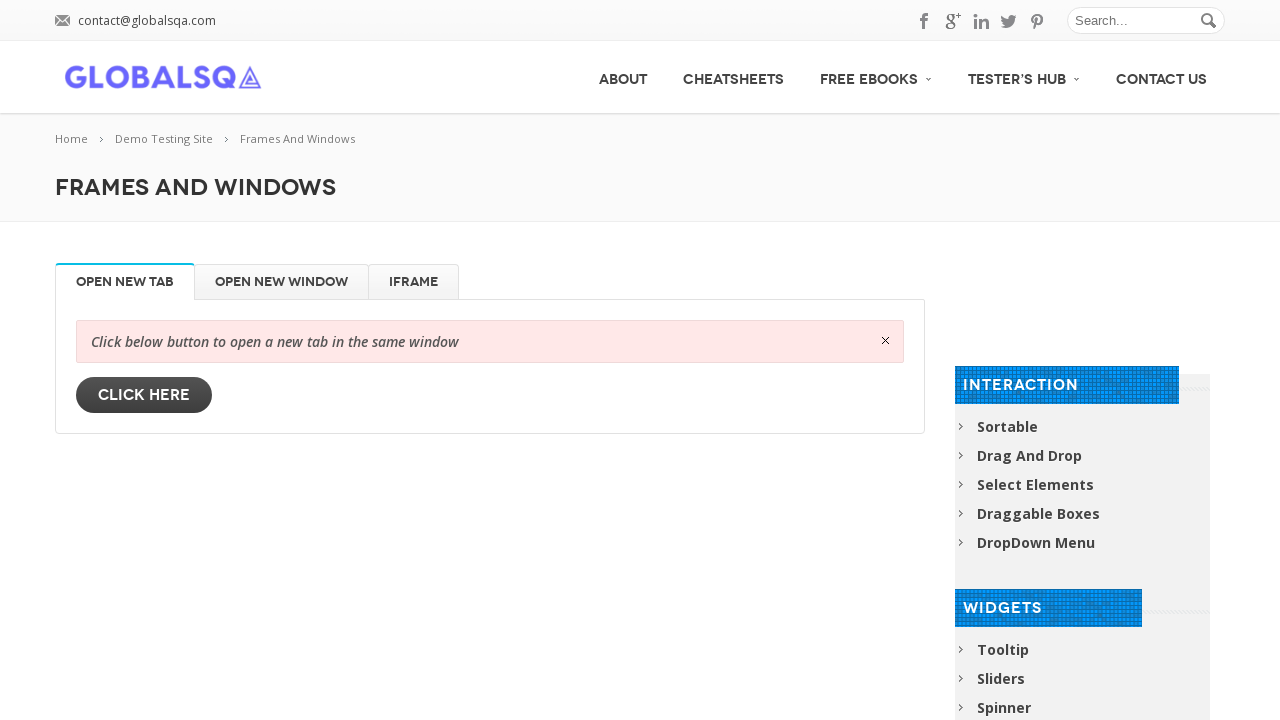

Switched to a new window and brought it to front
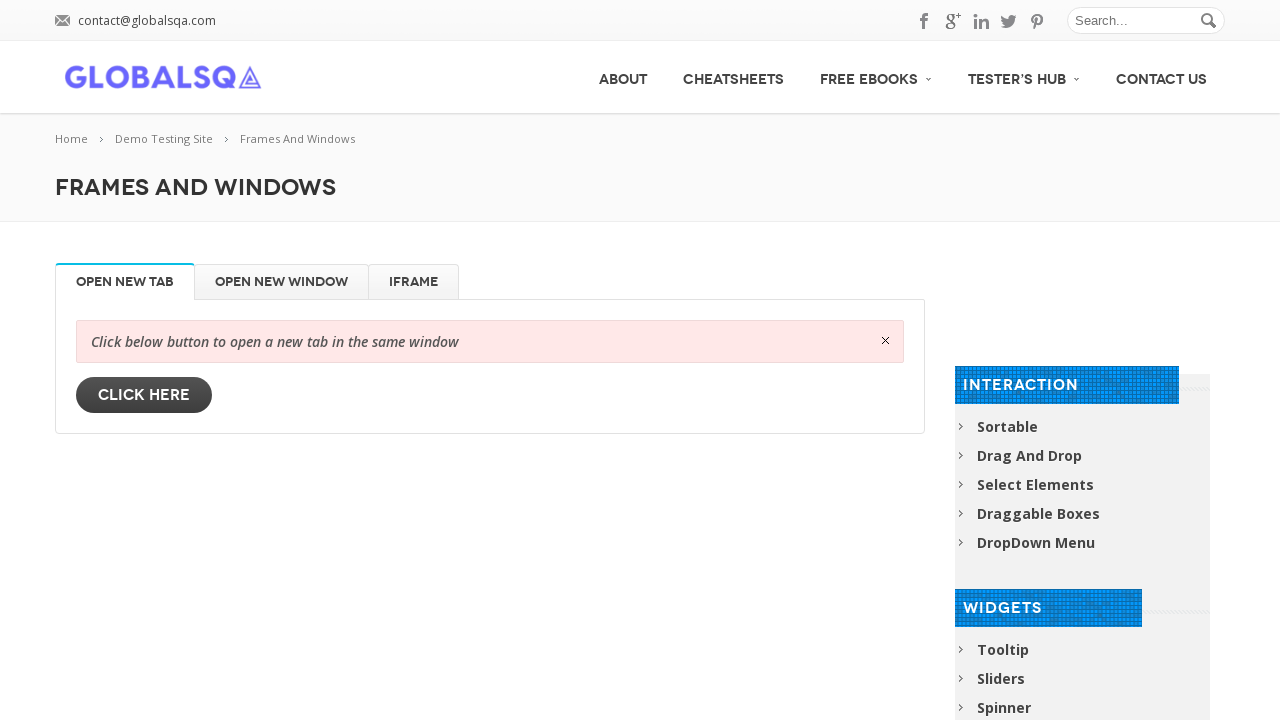

Switched back to main window
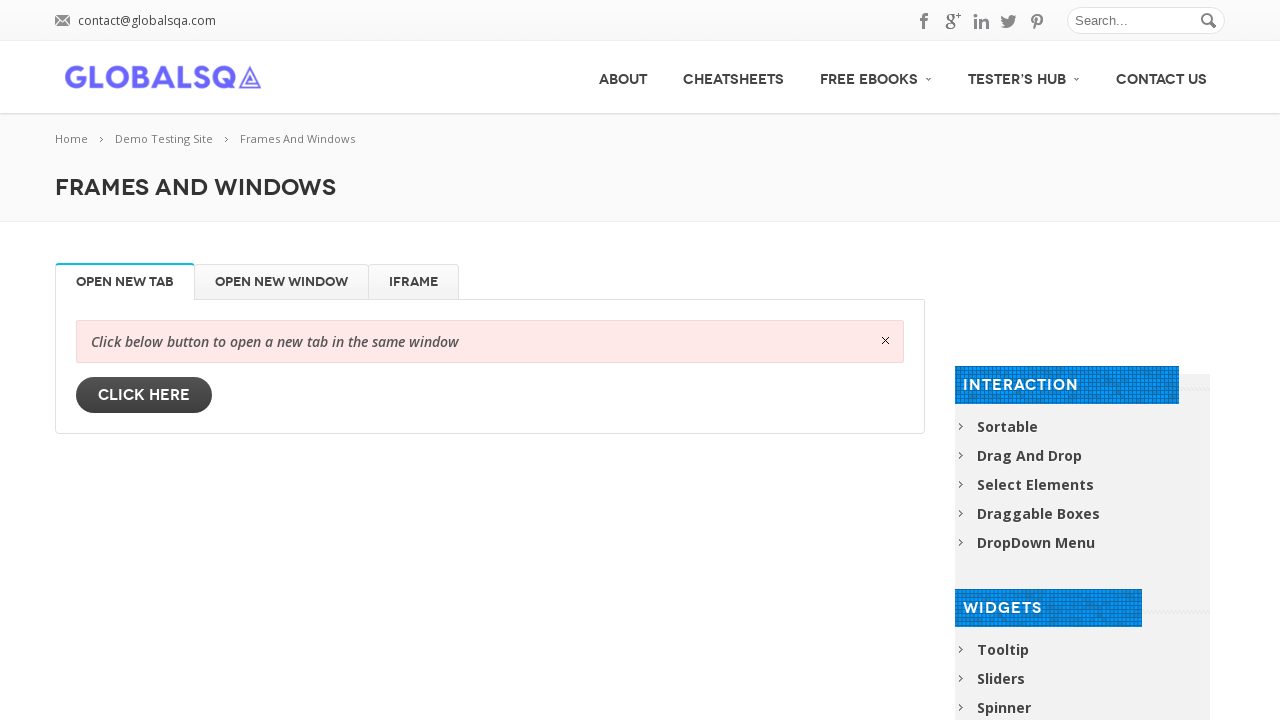

Switched to a new window and brought it to front
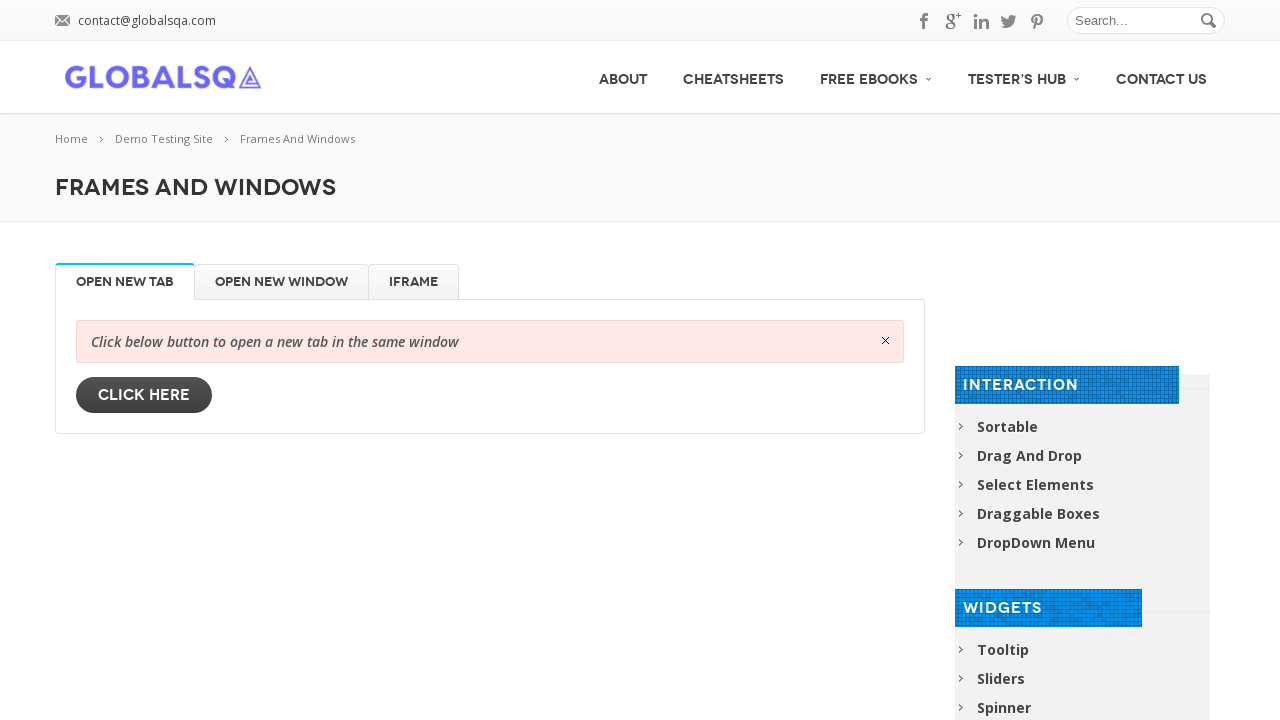

Switched back to main window
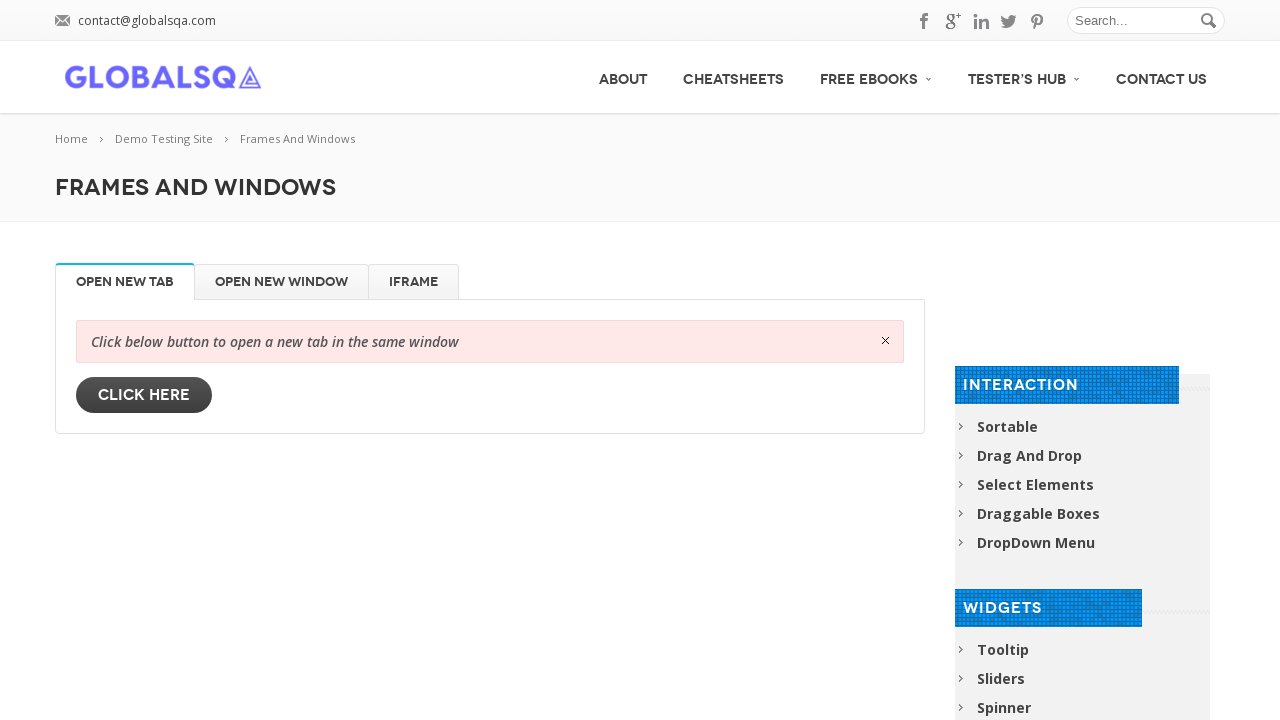

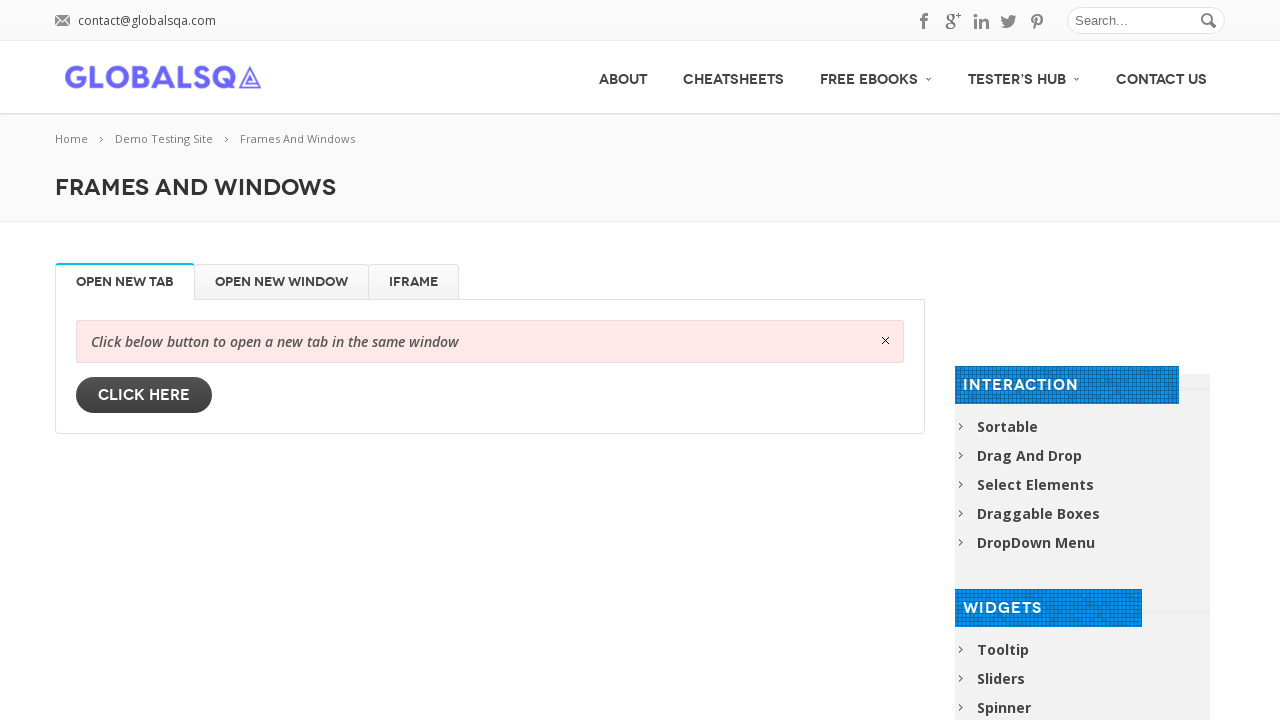